Tests frame switching functionality by interacting with elements in the main document and multiple iframes, demonstrating proper context switching between frames

Starting URL: https://www.hyrtutorials.com/p/frames-practice.html

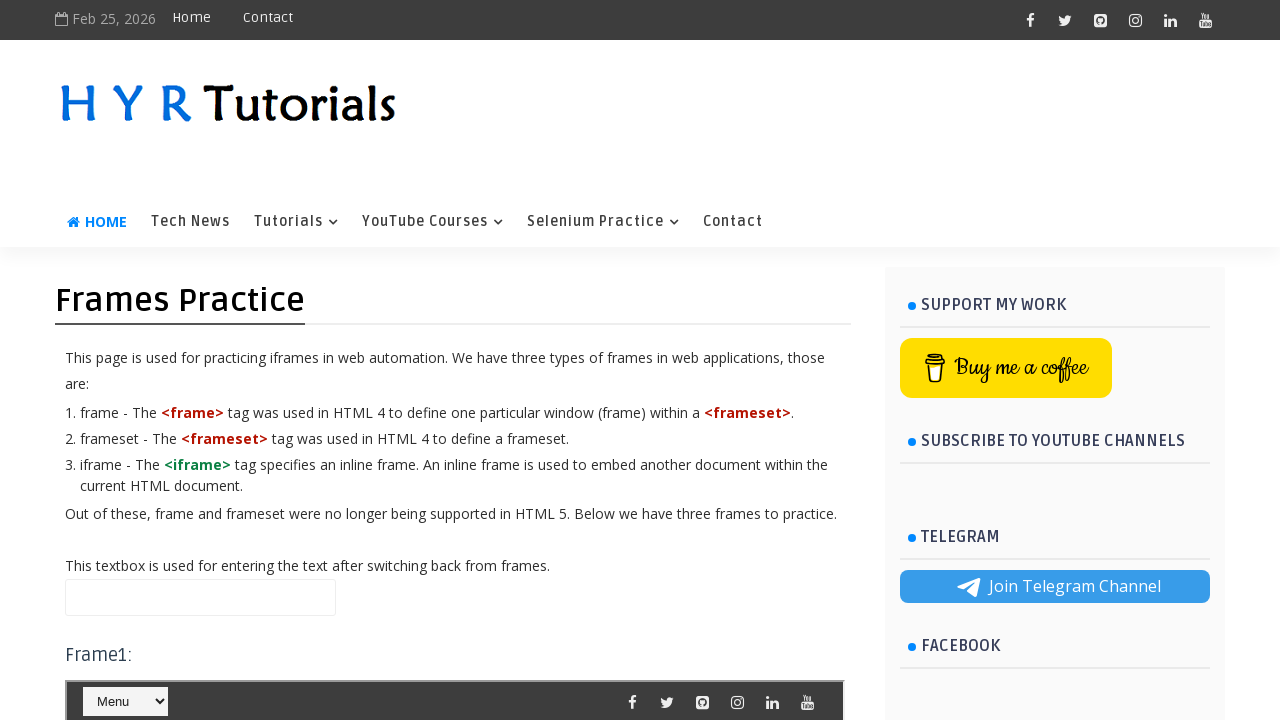

Filled name field with 'Text1' in main document on #name
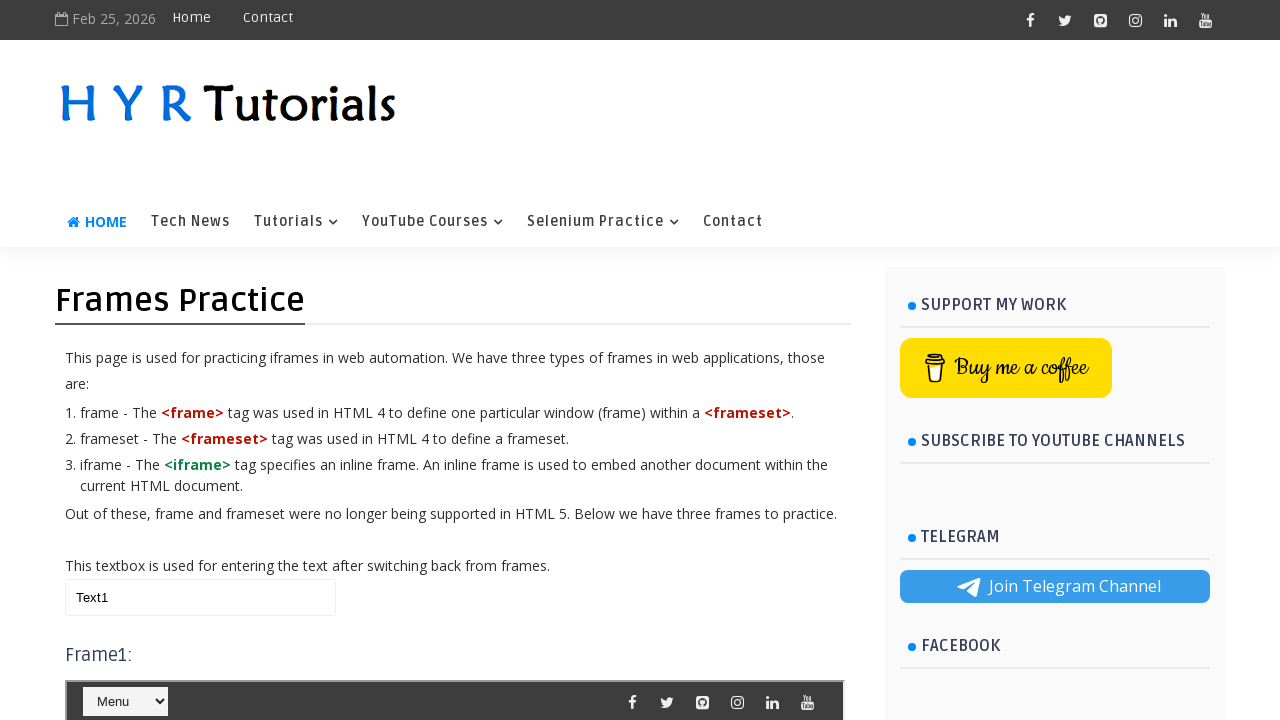

Cleared name field in main document on #name
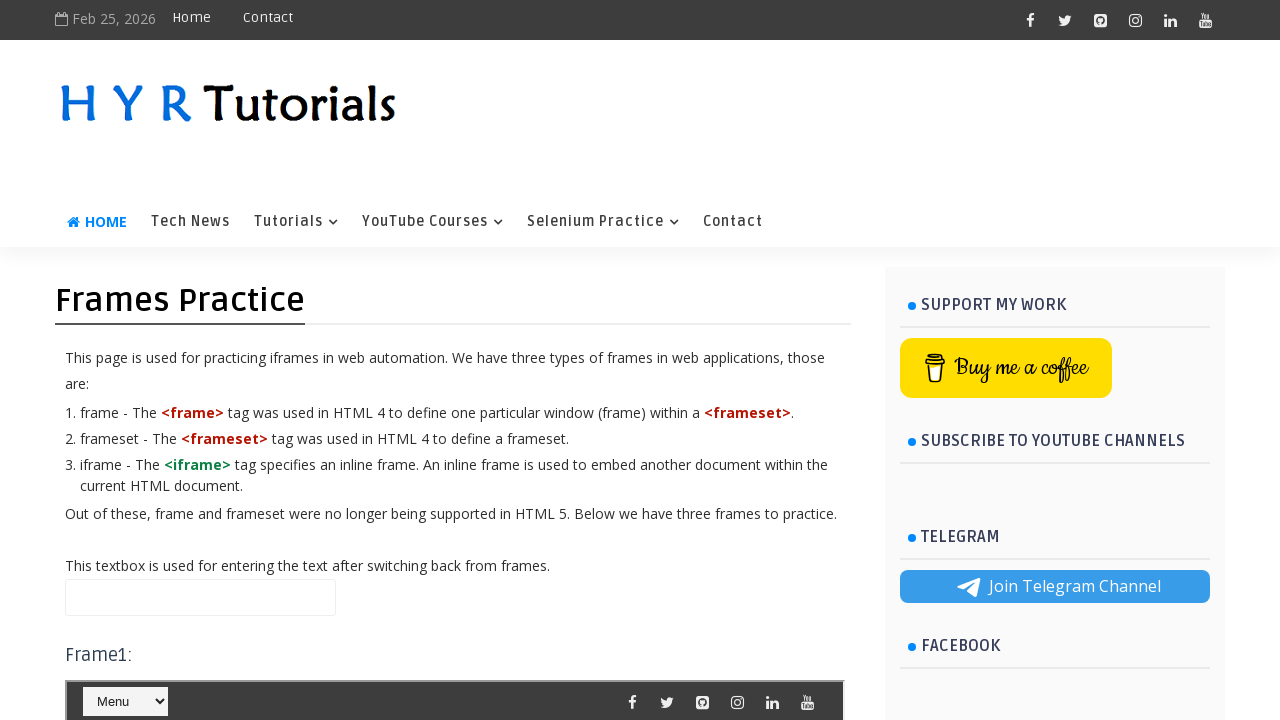

Switched to frame1 (frm1)
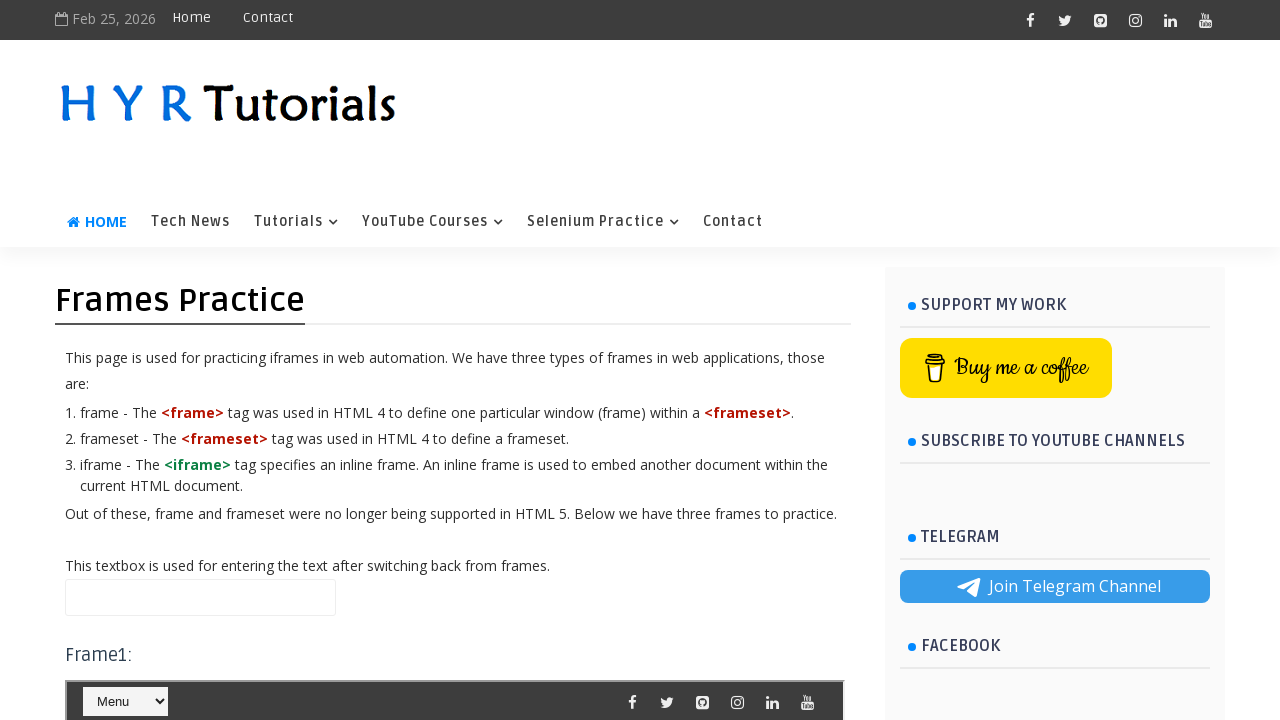

Selected 'Java' from course dropdown in frame1
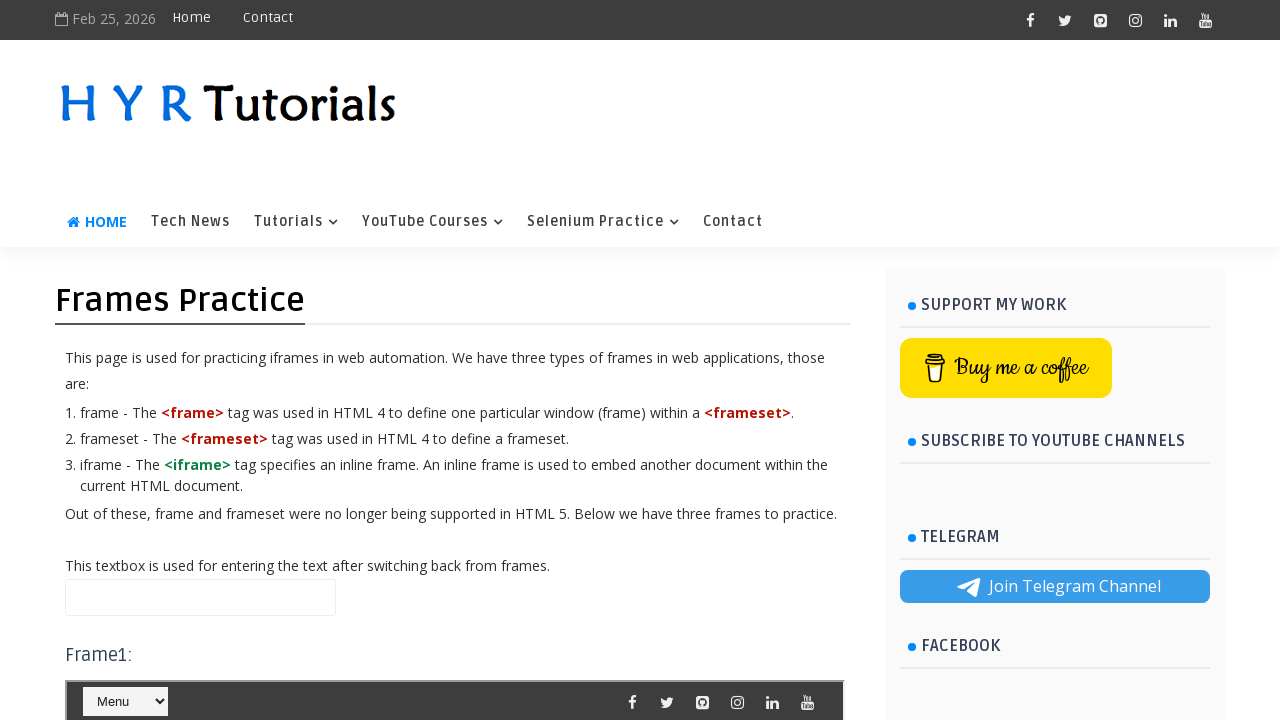

Filled name field with 'Text2' in main document on #name
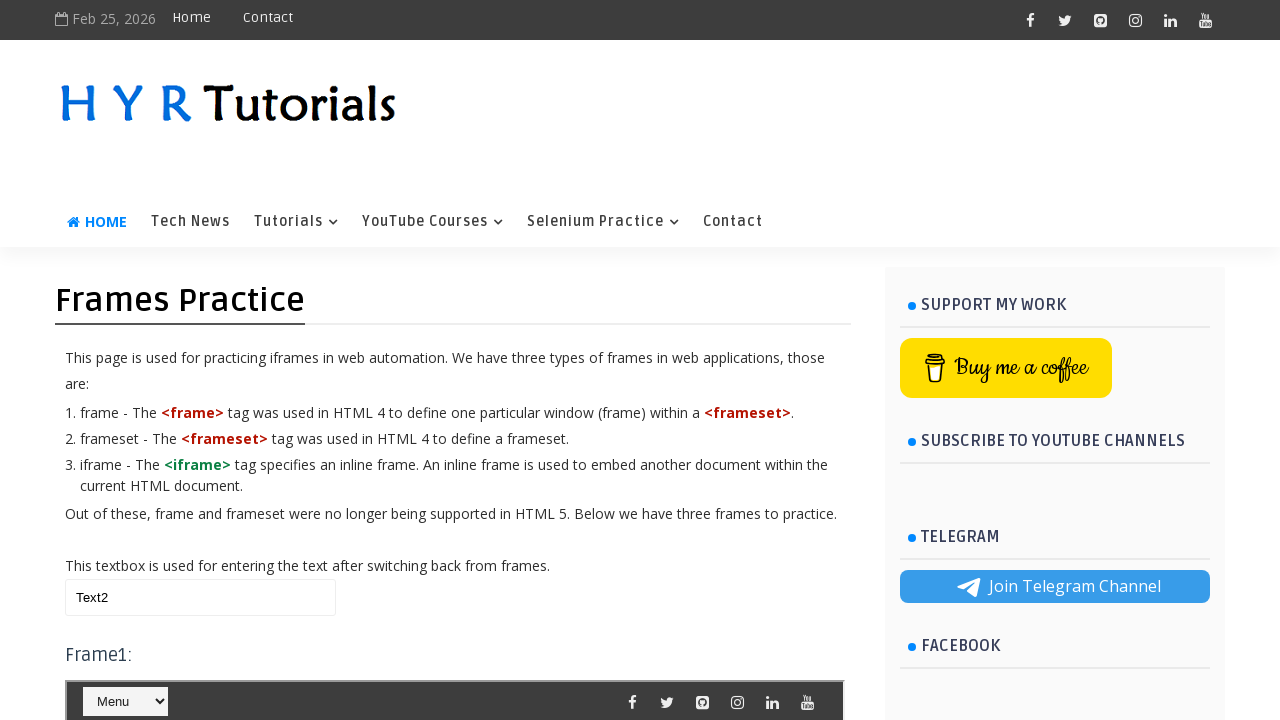

Cleared name field in main document on #name
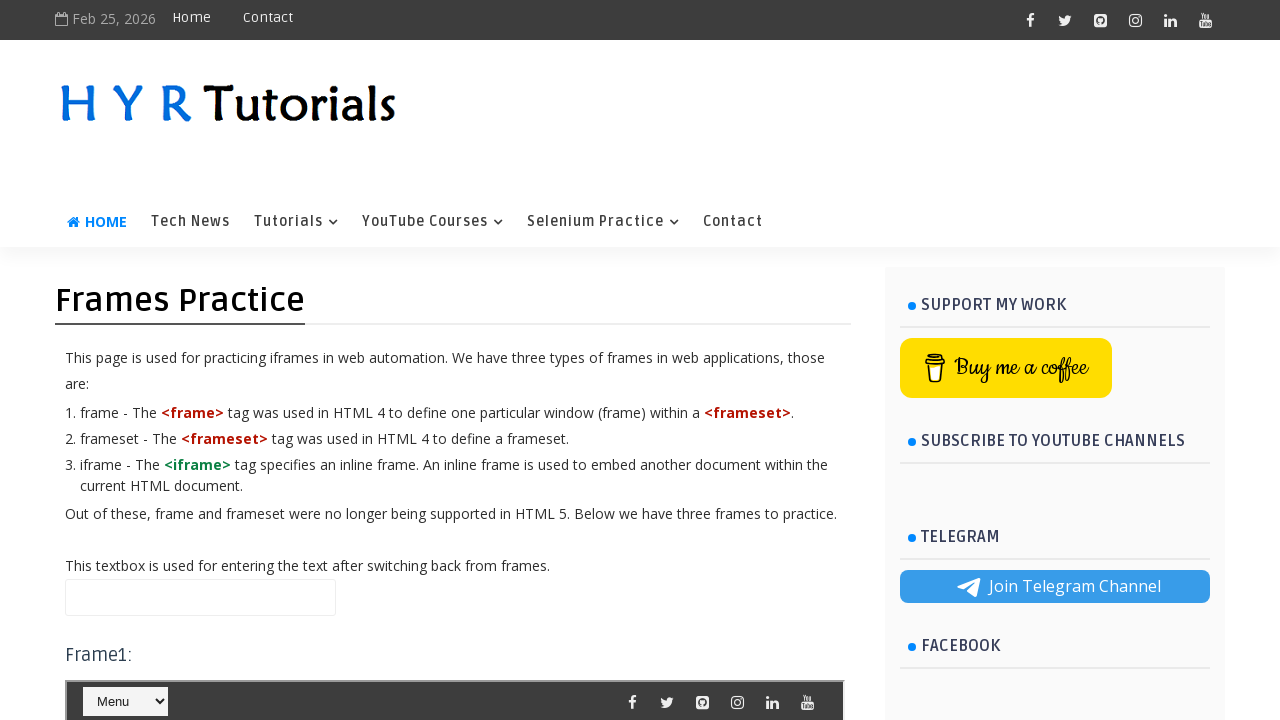

Switched to frame2 (frm2)
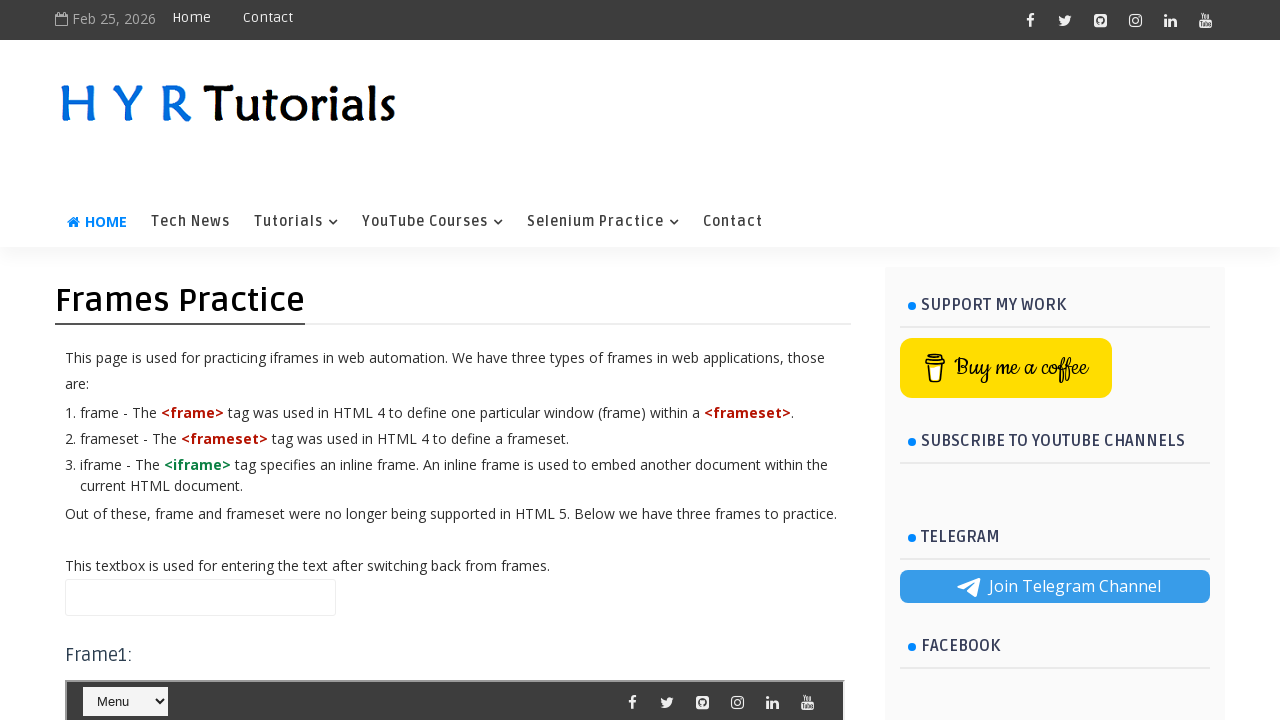

Filled lastName field with 'TENNI' in frame2 on #lastName
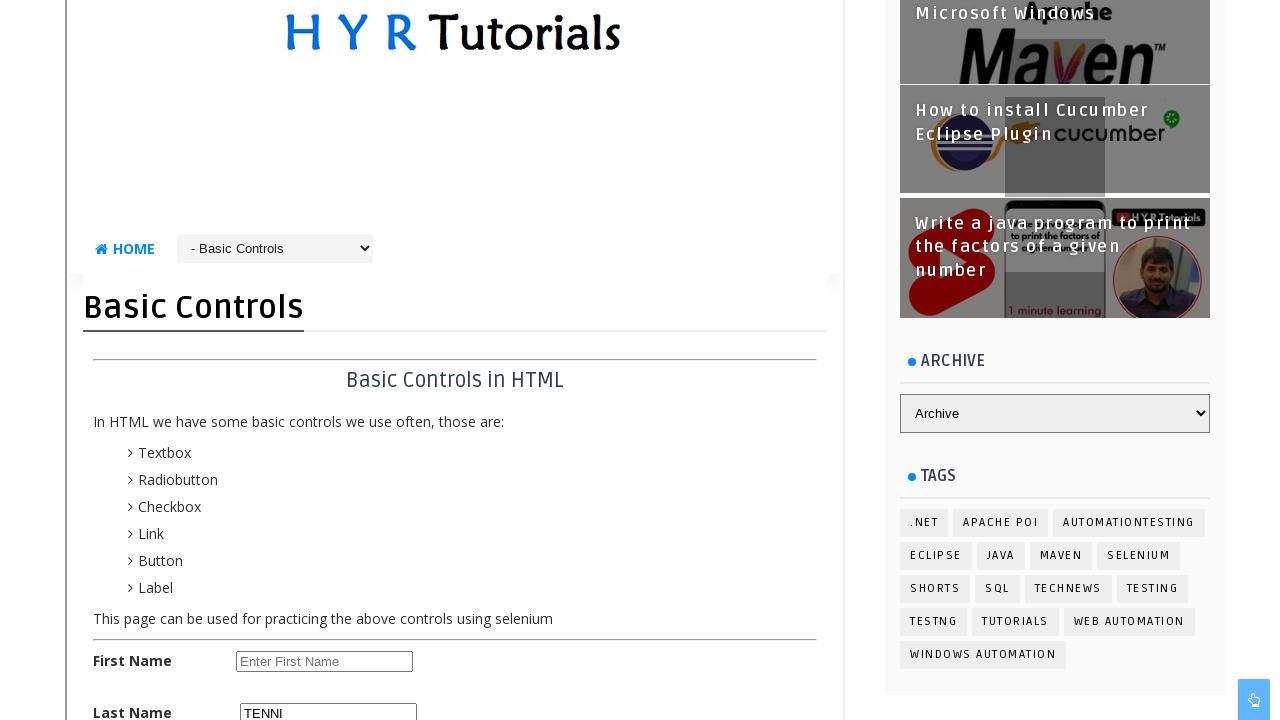

Filled name field with 'Text3' in main document on #name
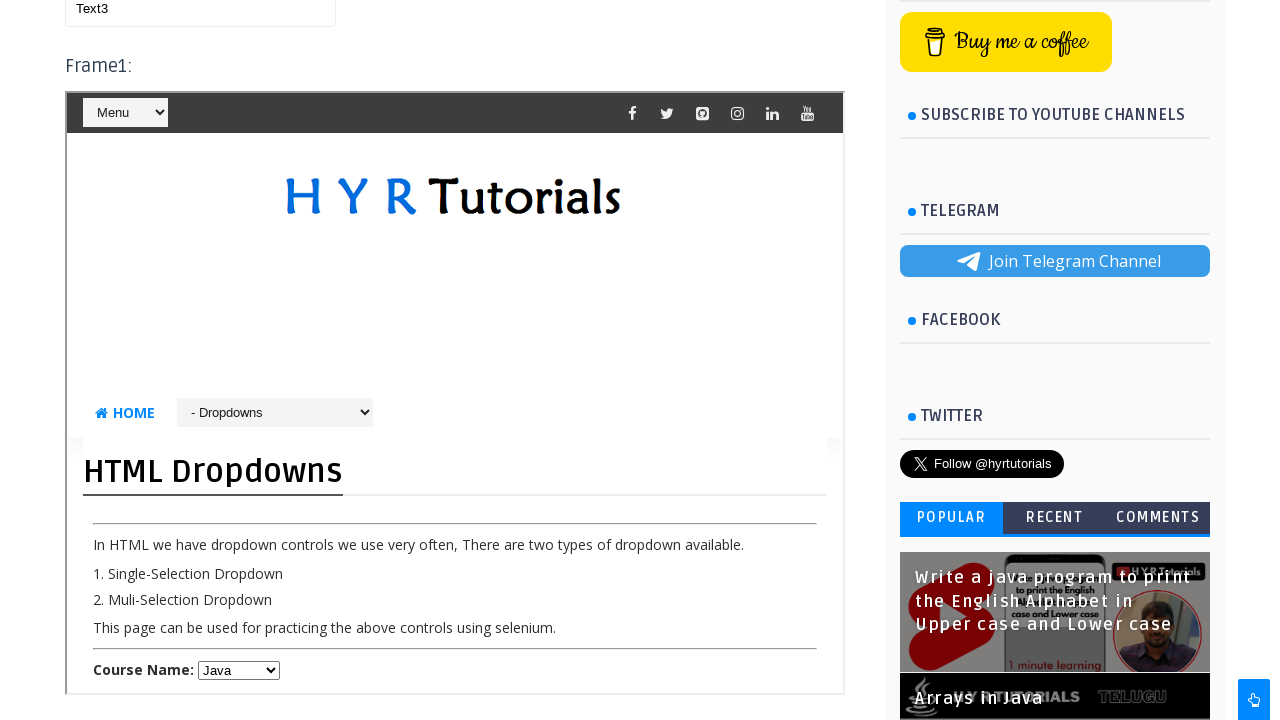

Cleared name field in main document on #name
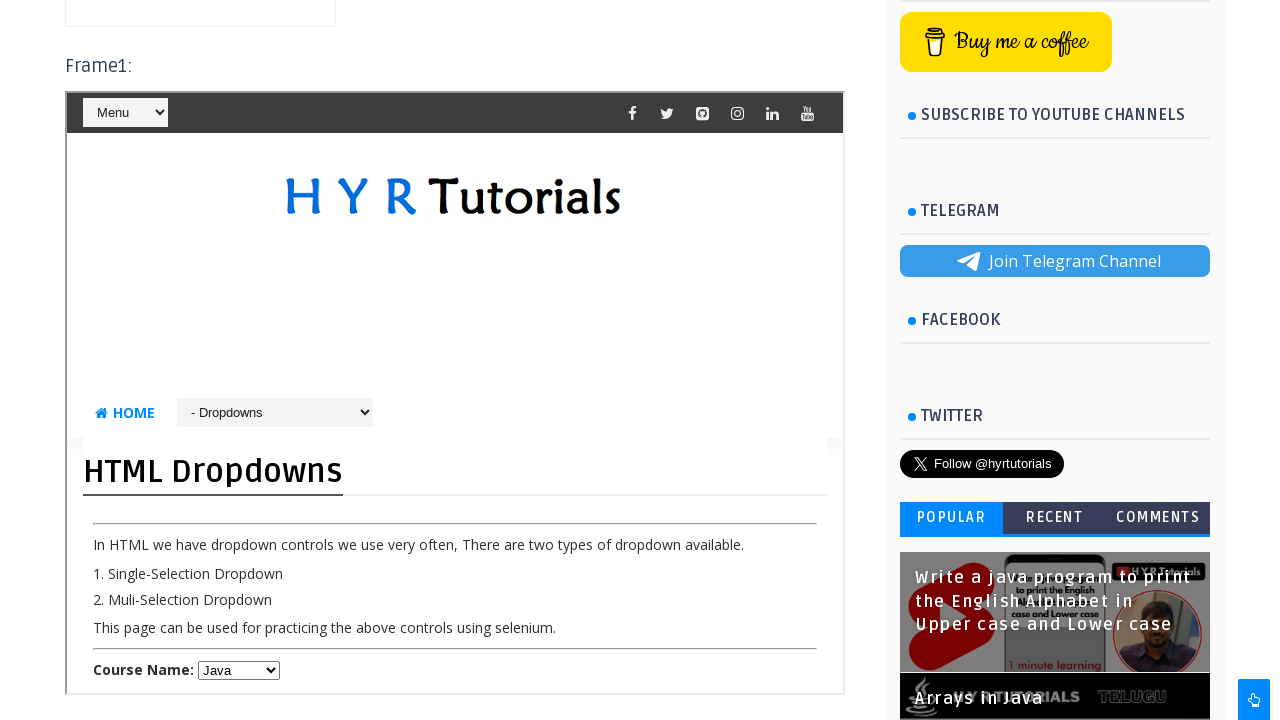

Selected 'Dot Net' from course dropdown in frame1
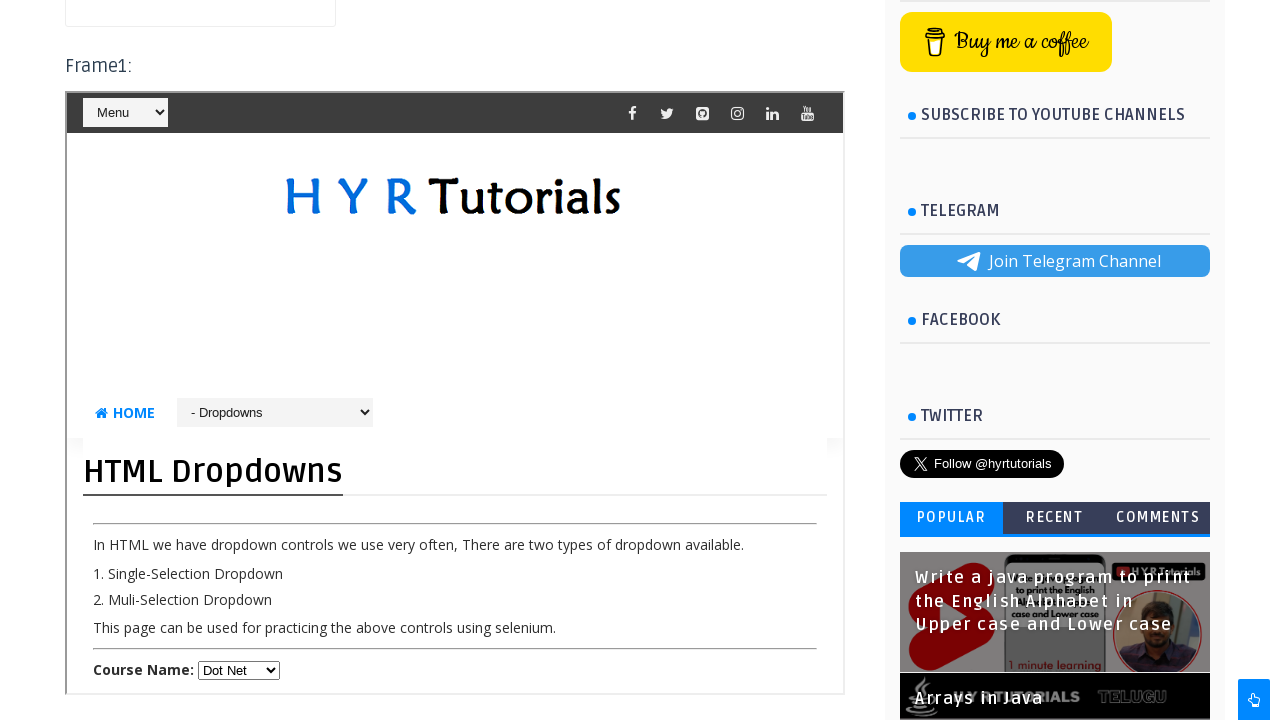

Filled name field with 'Text4' in main document on #name
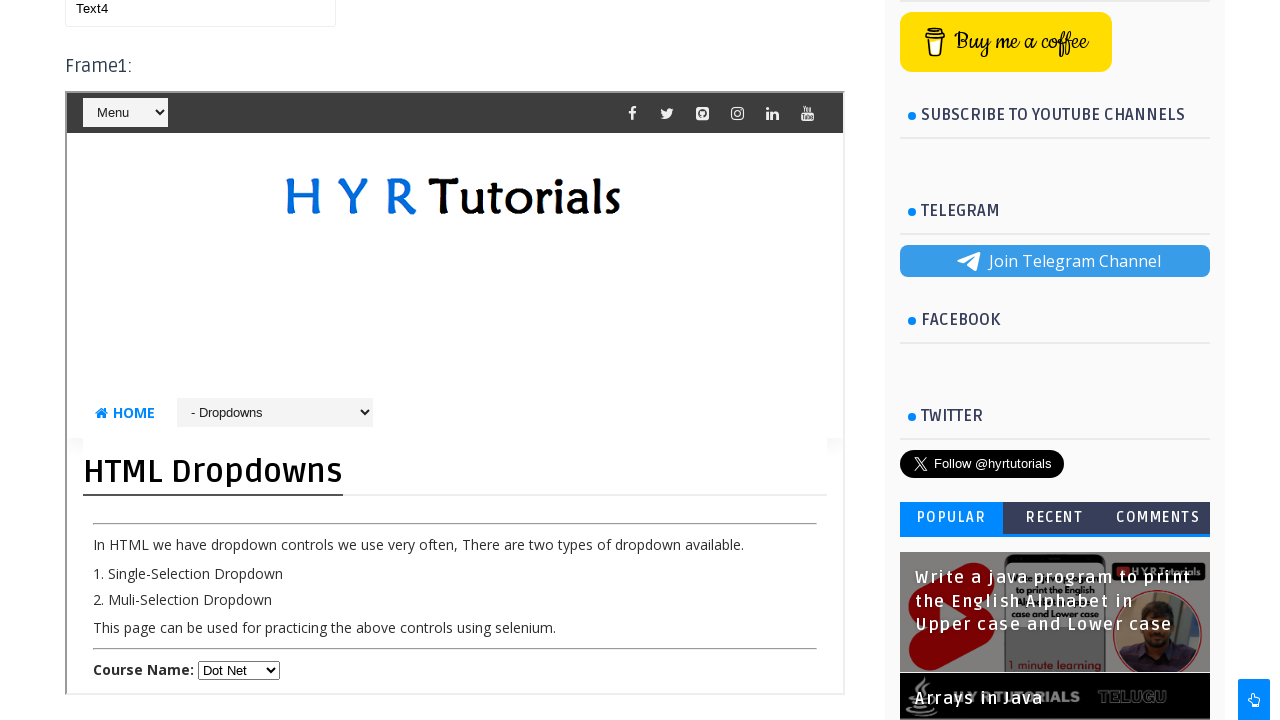

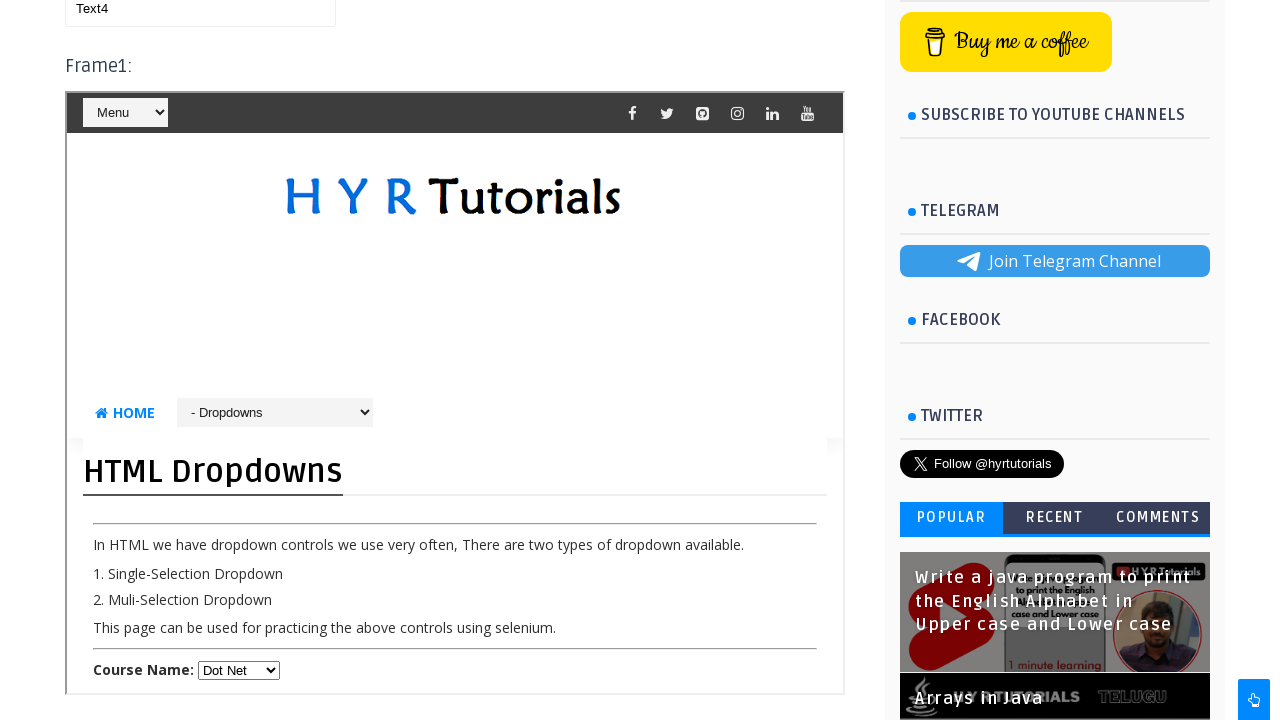